Tests marking all todo items as completed using the toggle-all checkbox.

Starting URL: https://demo.playwright.dev/todomvc

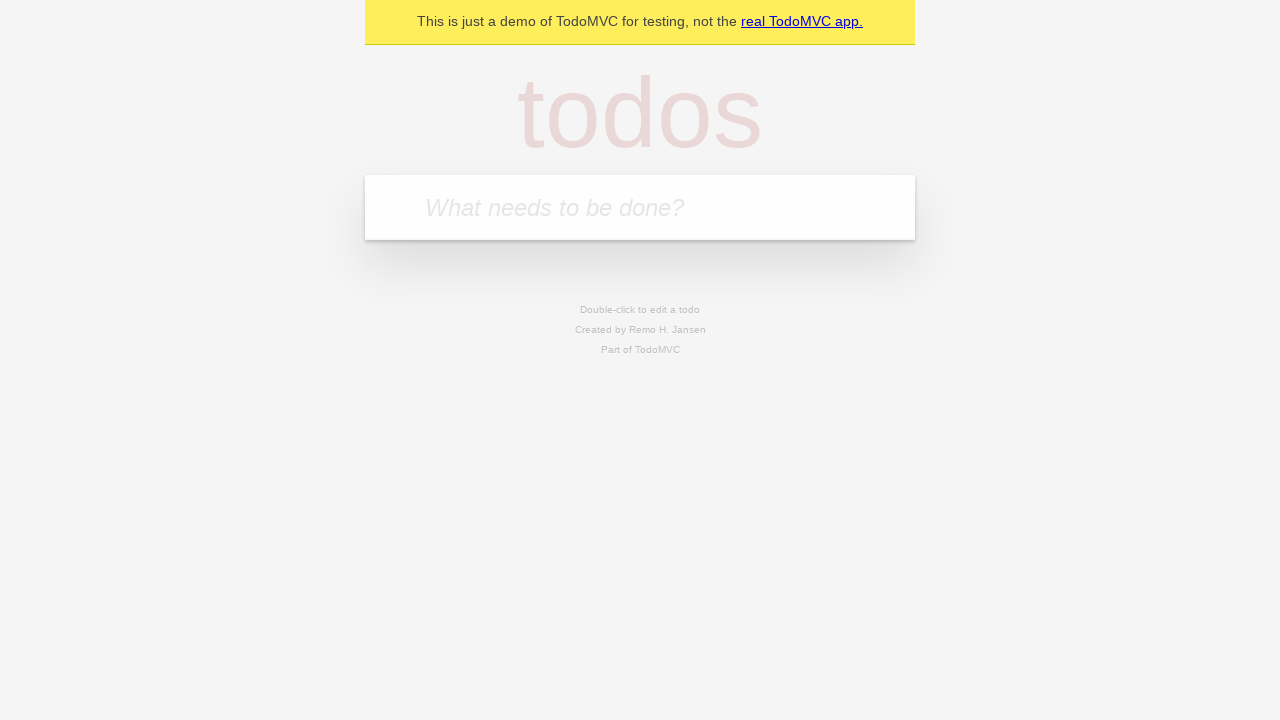

Filled todo input with 'buy some cheese' on internal:attr=[placeholder="What needs to be done?"i]
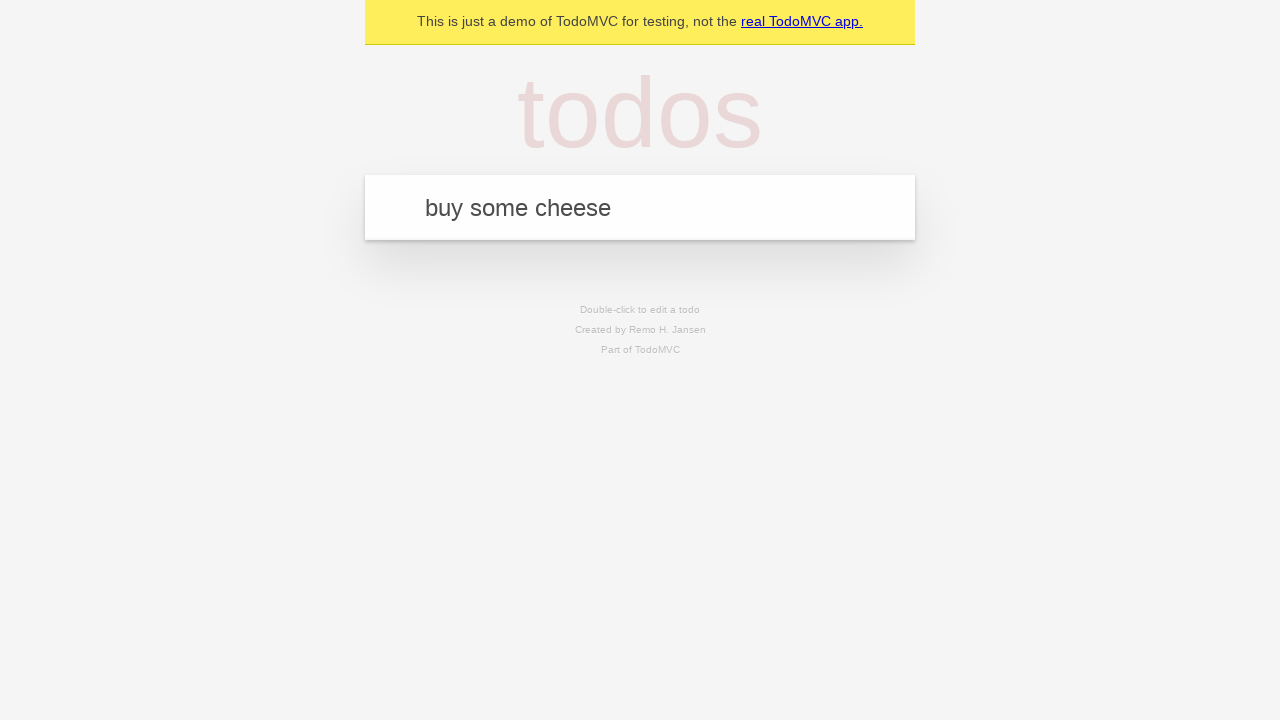

Pressed Enter to add first todo item on internal:attr=[placeholder="What needs to be done?"i]
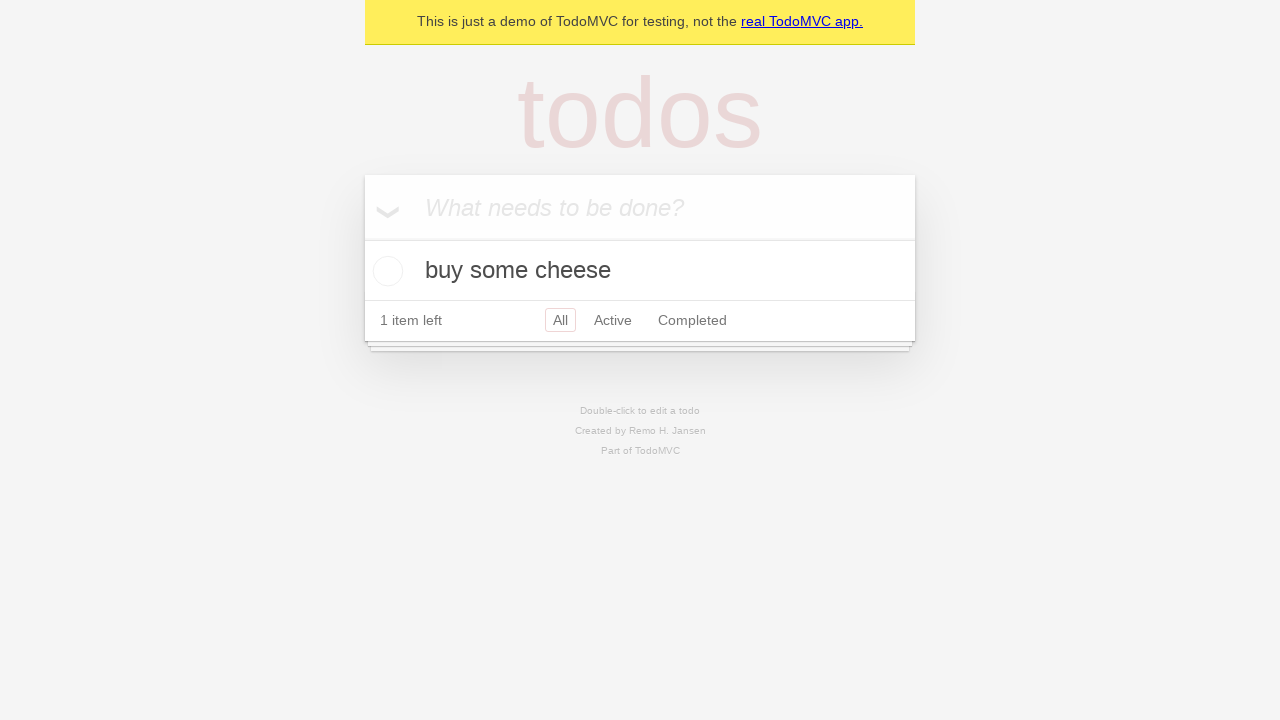

Filled todo input with 'feed the cat' on internal:attr=[placeholder="What needs to be done?"i]
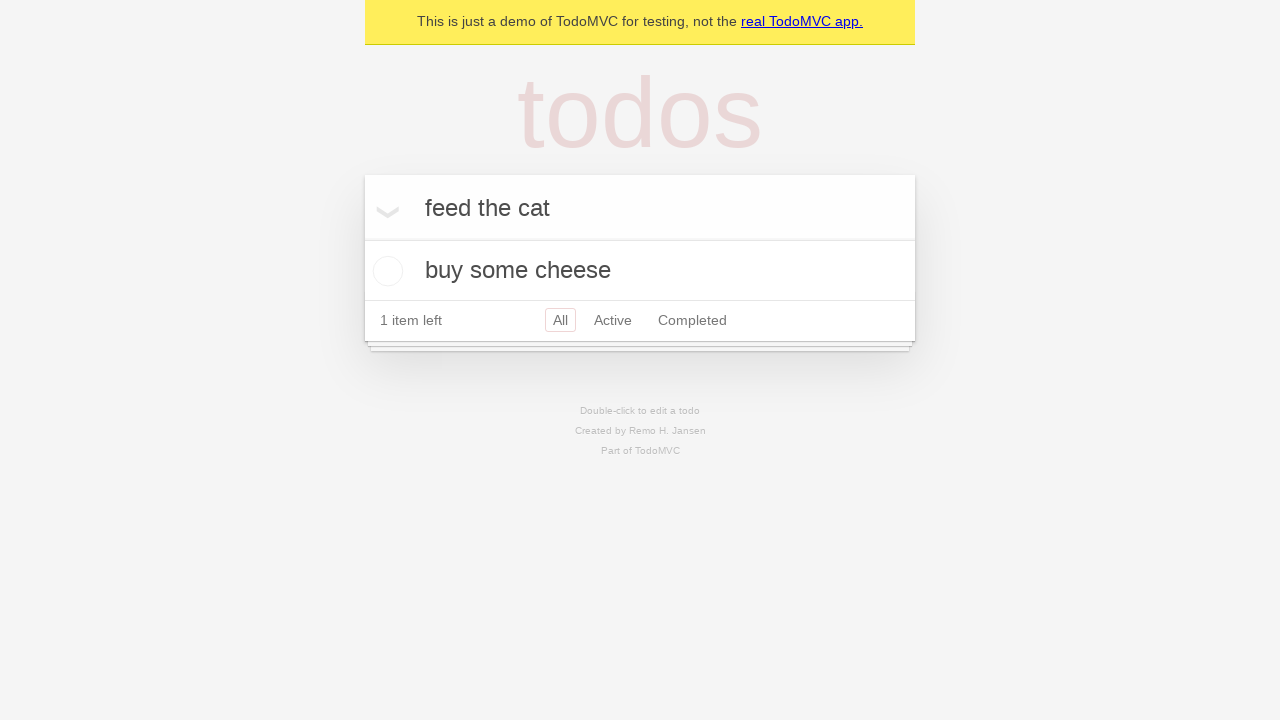

Pressed Enter to add second todo item on internal:attr=[placeholder="What needs to be done?"i]
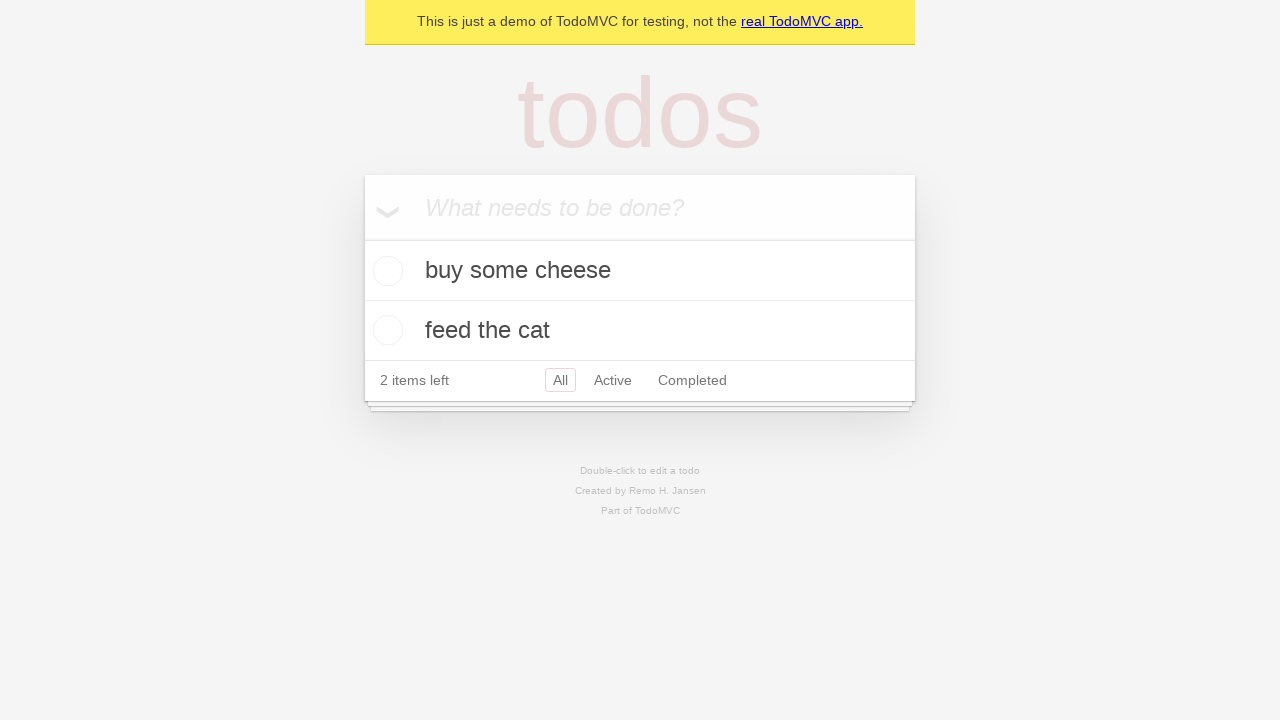

Filled todo input with 'book a doctors appointment' on internal:attr=[placeholder="What needs to be done?"i]
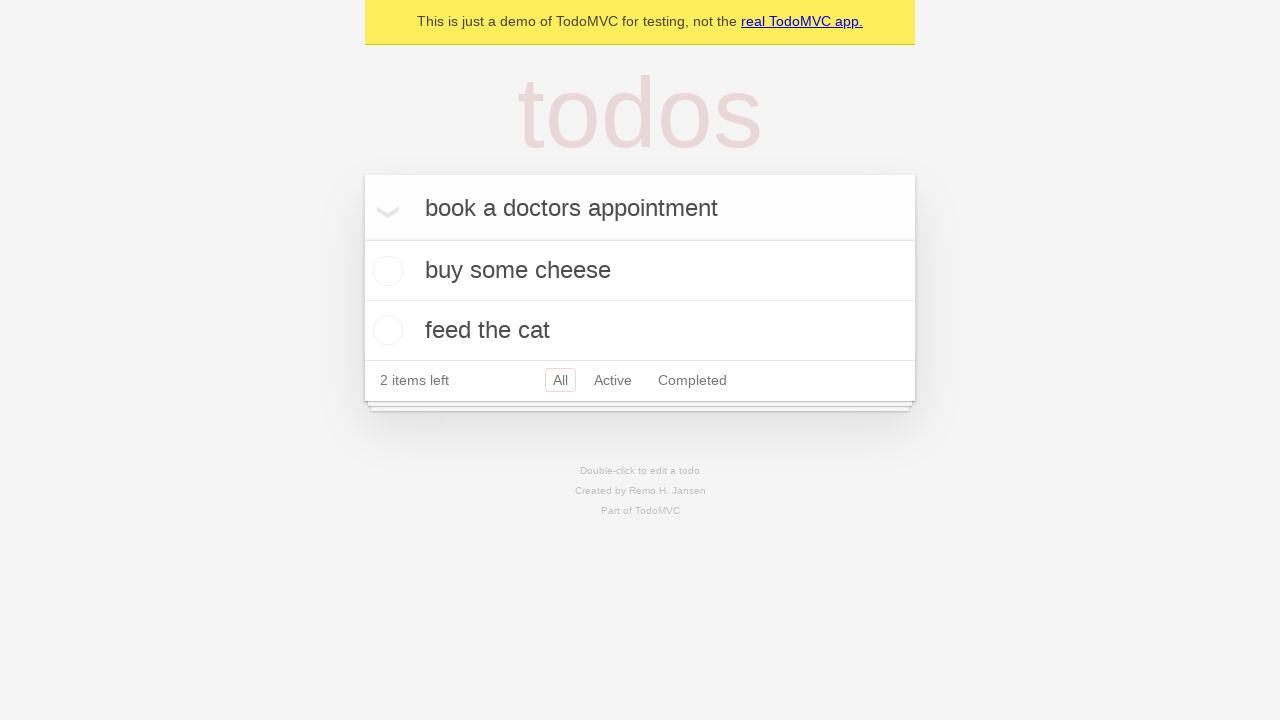

Pressed Enter to add third todo item on internal:attr=[placeholder="What needs to be done?"i]
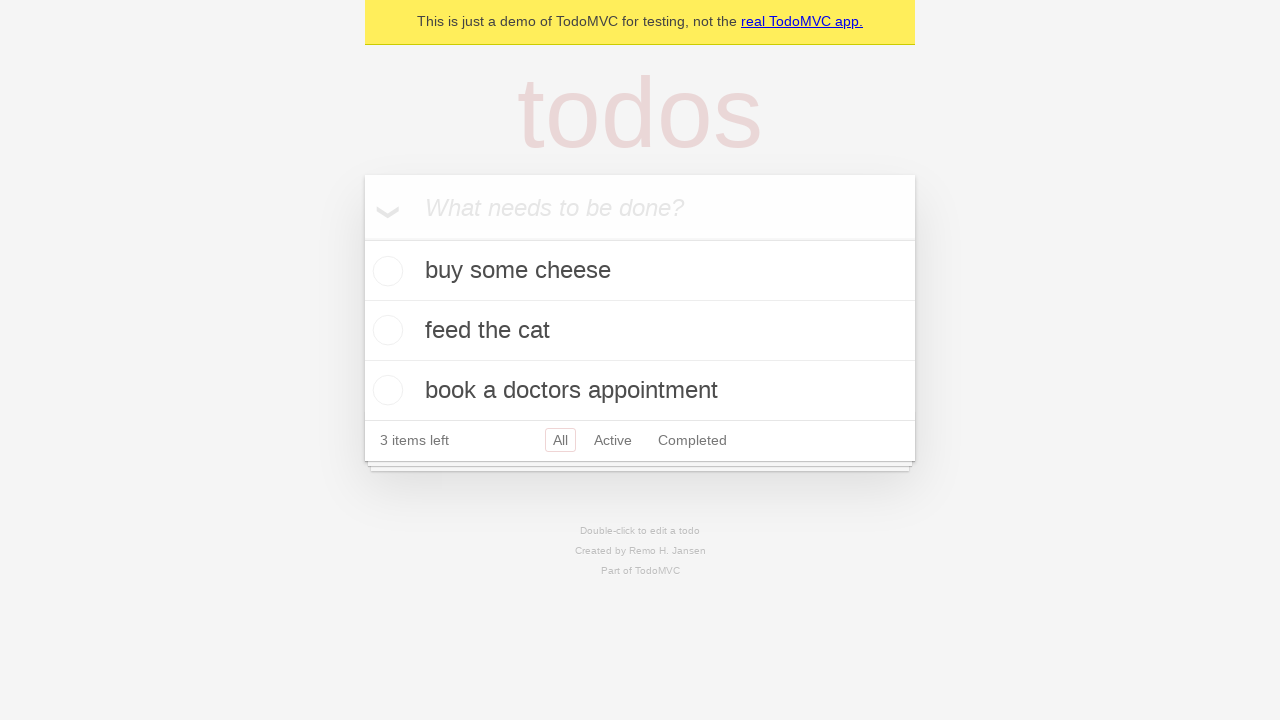

Clicked 'Mark all as complete' checkbox at (362, 238) on internal:label="Mark all as complete"i
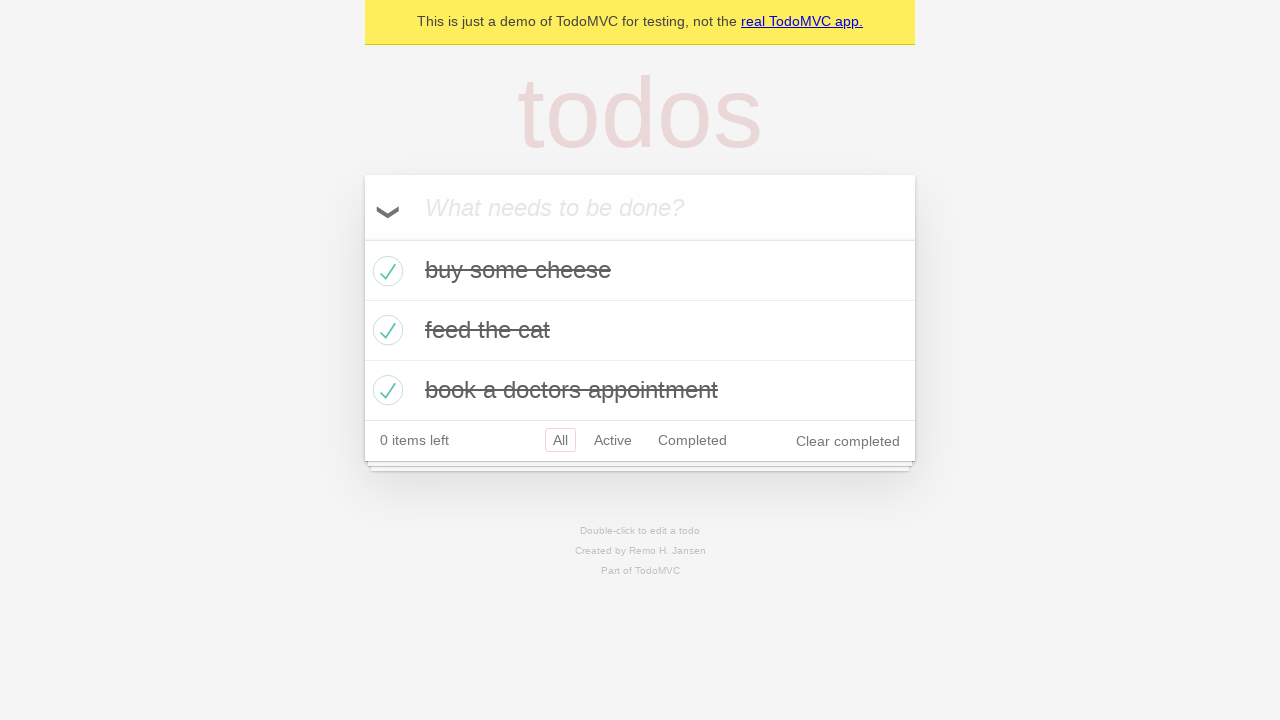

Verified all todo items are marked as completed
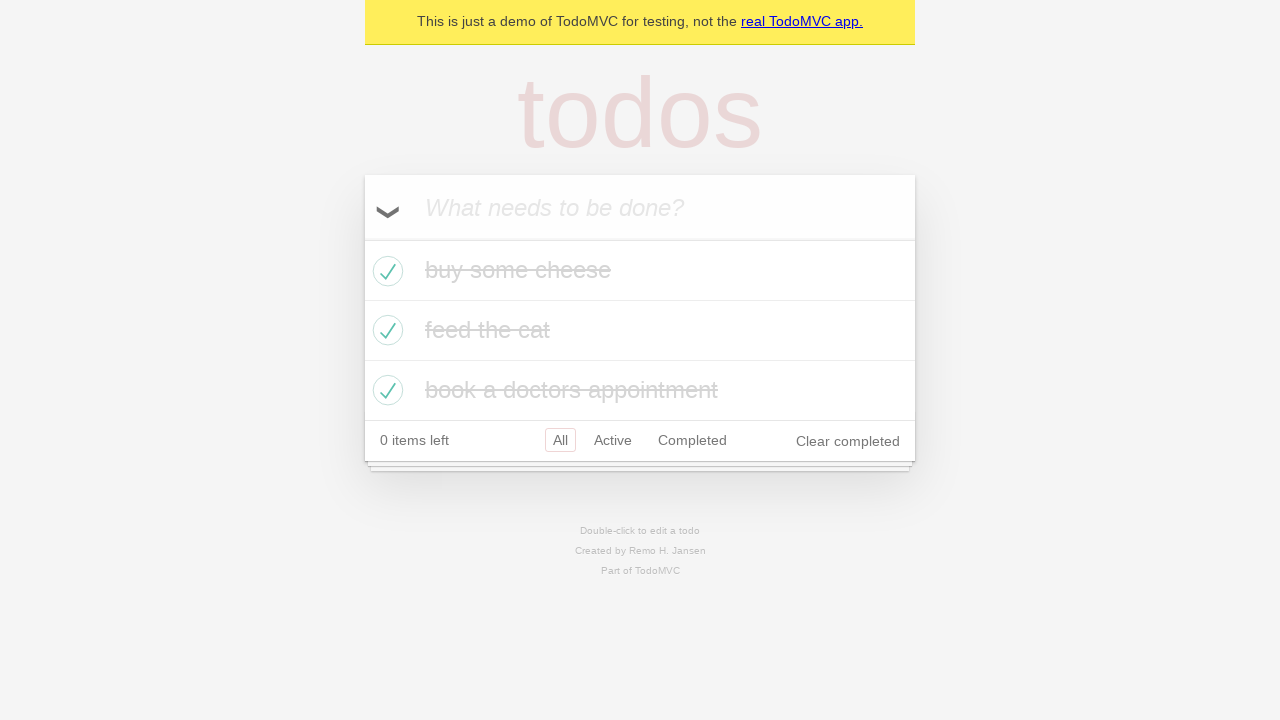

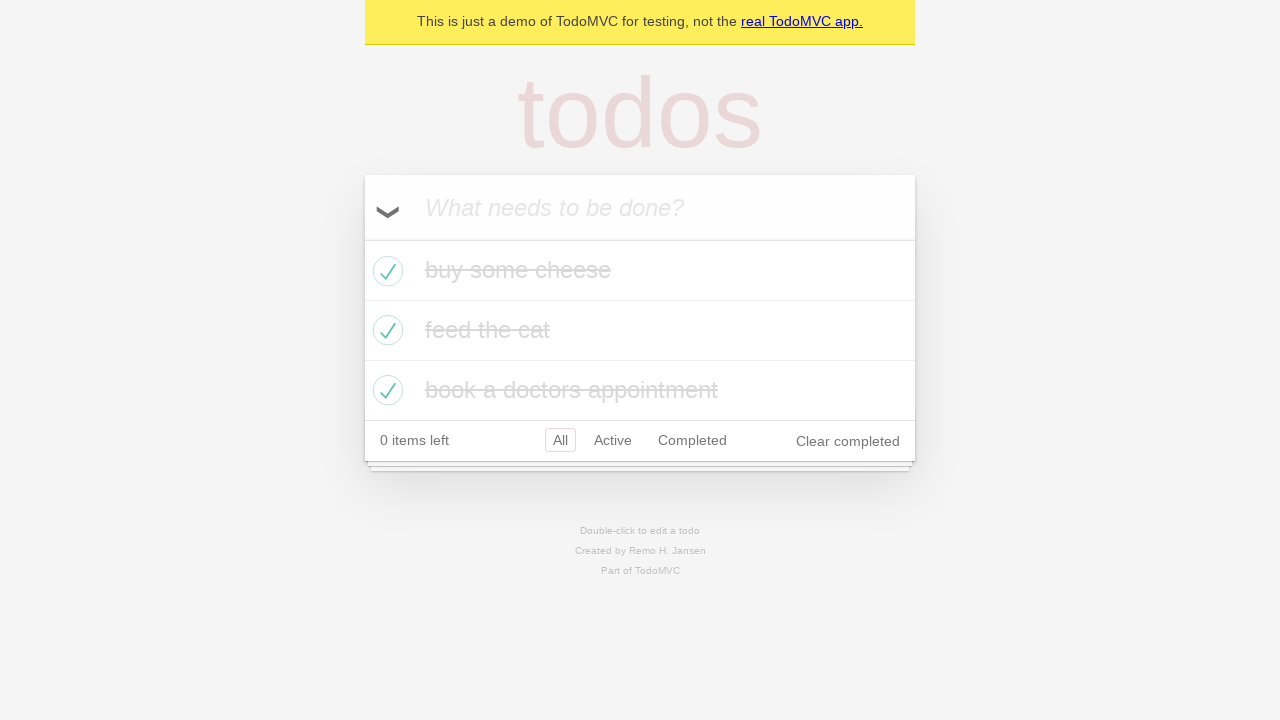